Navigates to testotomasyonu.com and verifies the page loaded correctly by checking the URL

Starting URL: https://www.testotomasyonu.com

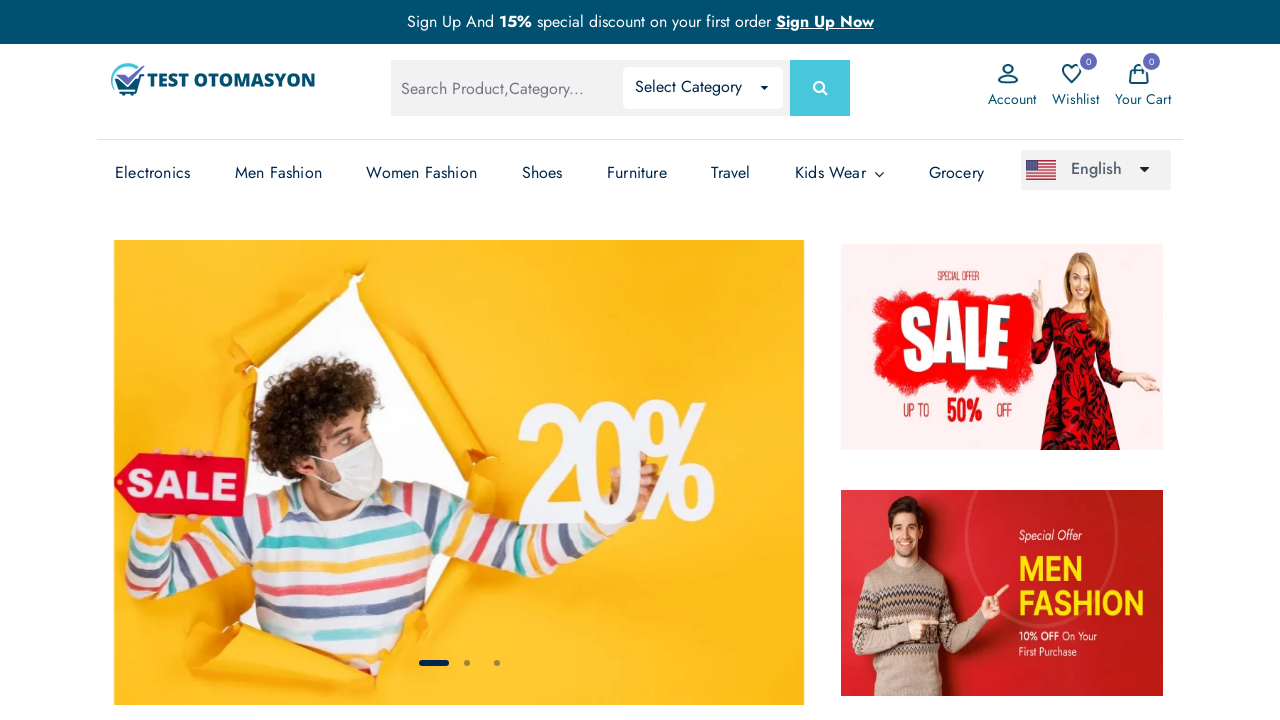

Navigated to https://www.testotomasyonu.com
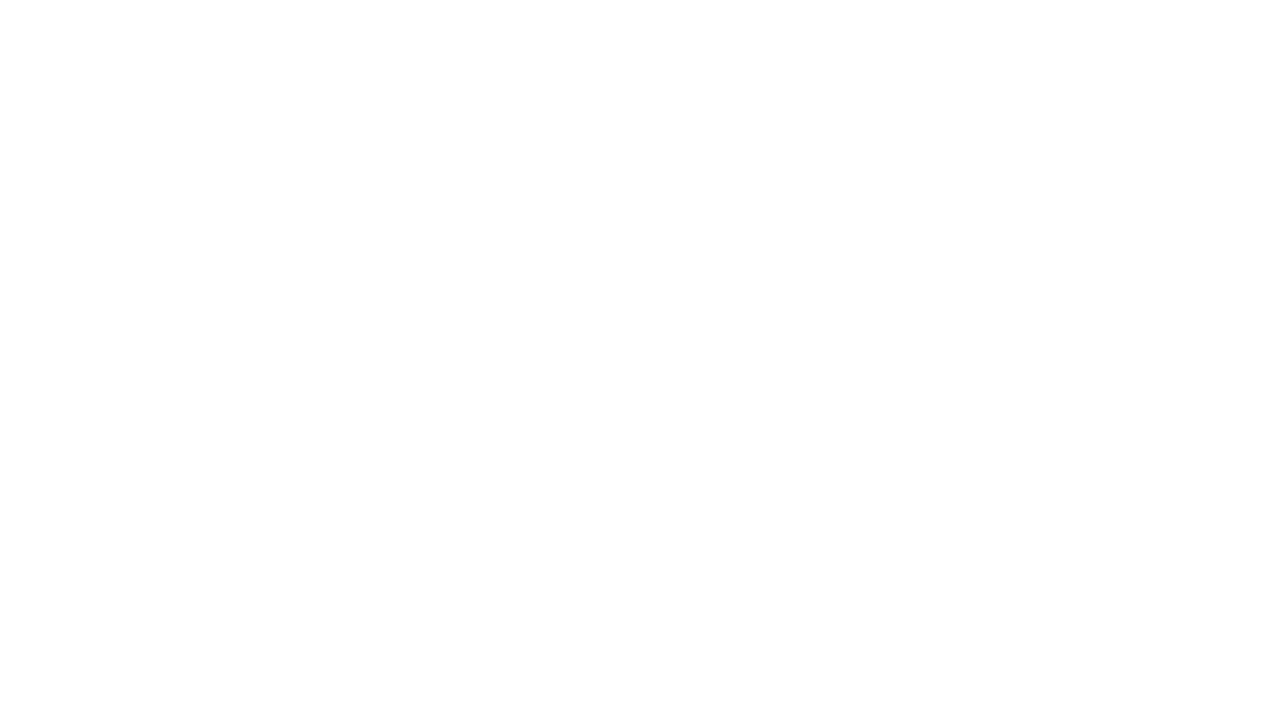

Retrieved current URL
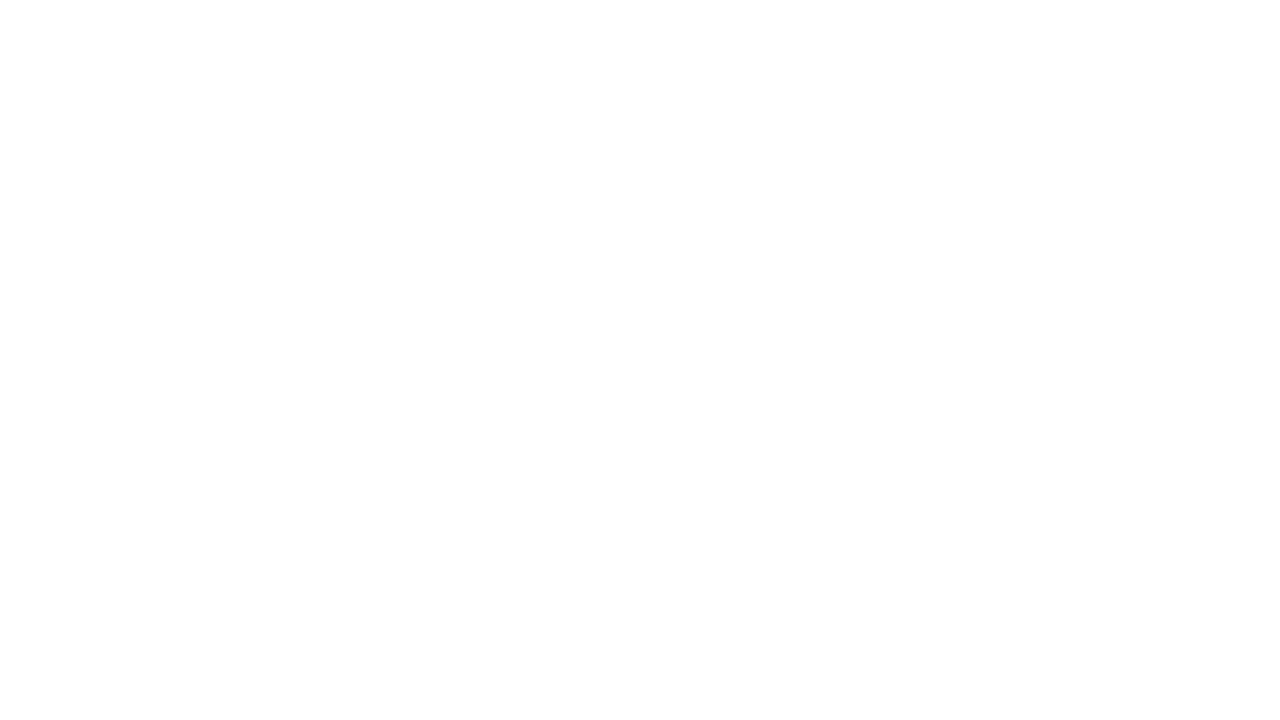

Verified URL contains 'testotomasyonu'
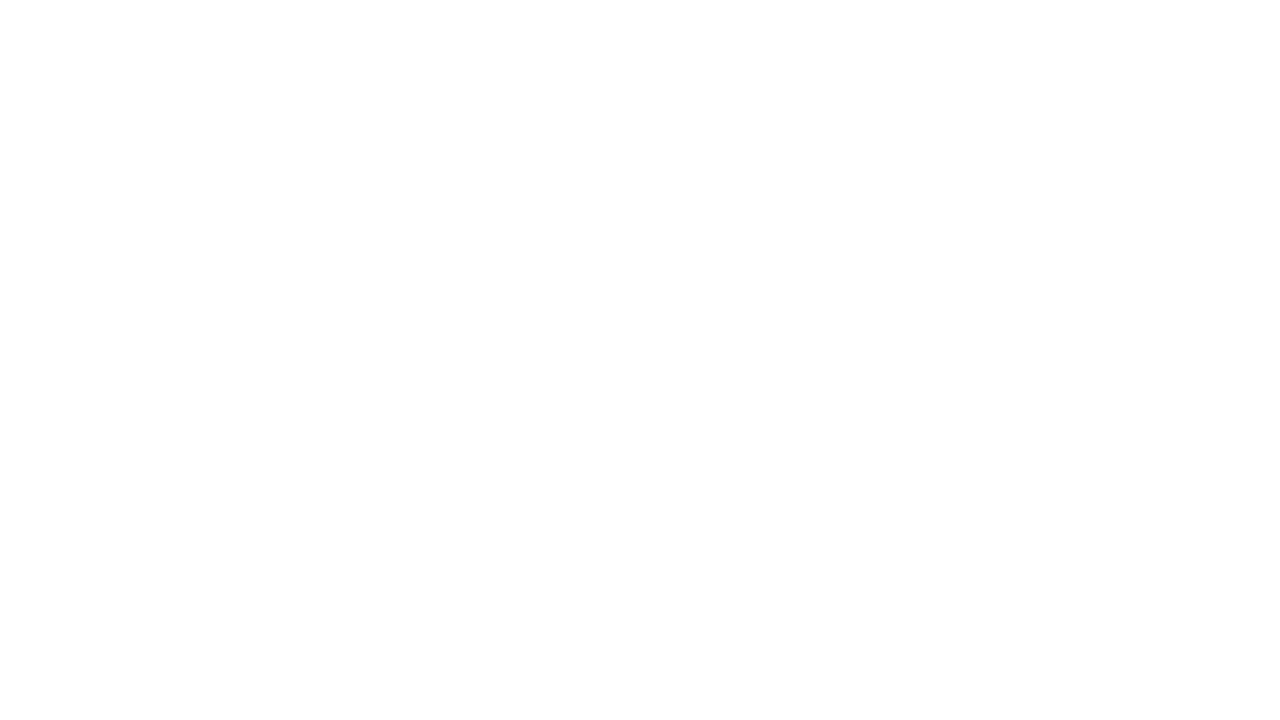

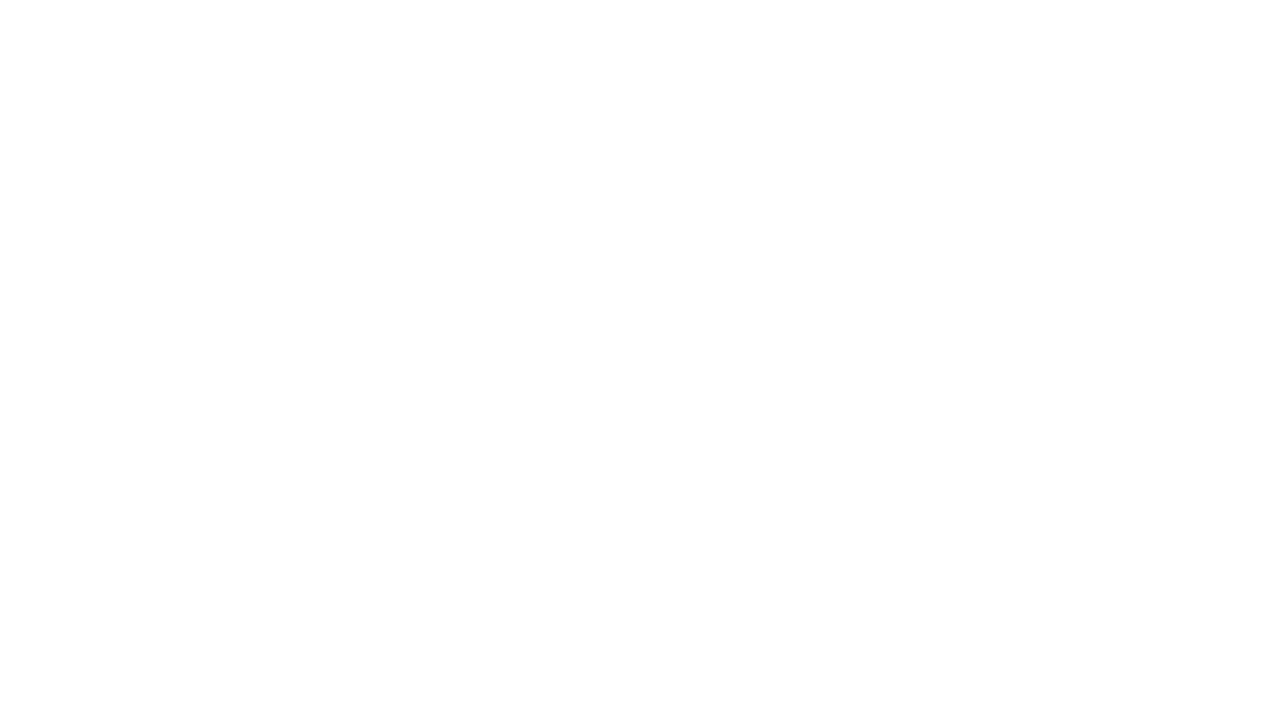